Navigates to Automation Exercise website, verifies the home page is visible, clicks on the 'Test Cases' button, and verifies successful navigation to the test cases page.

Starting URL: https://automationexercise.com

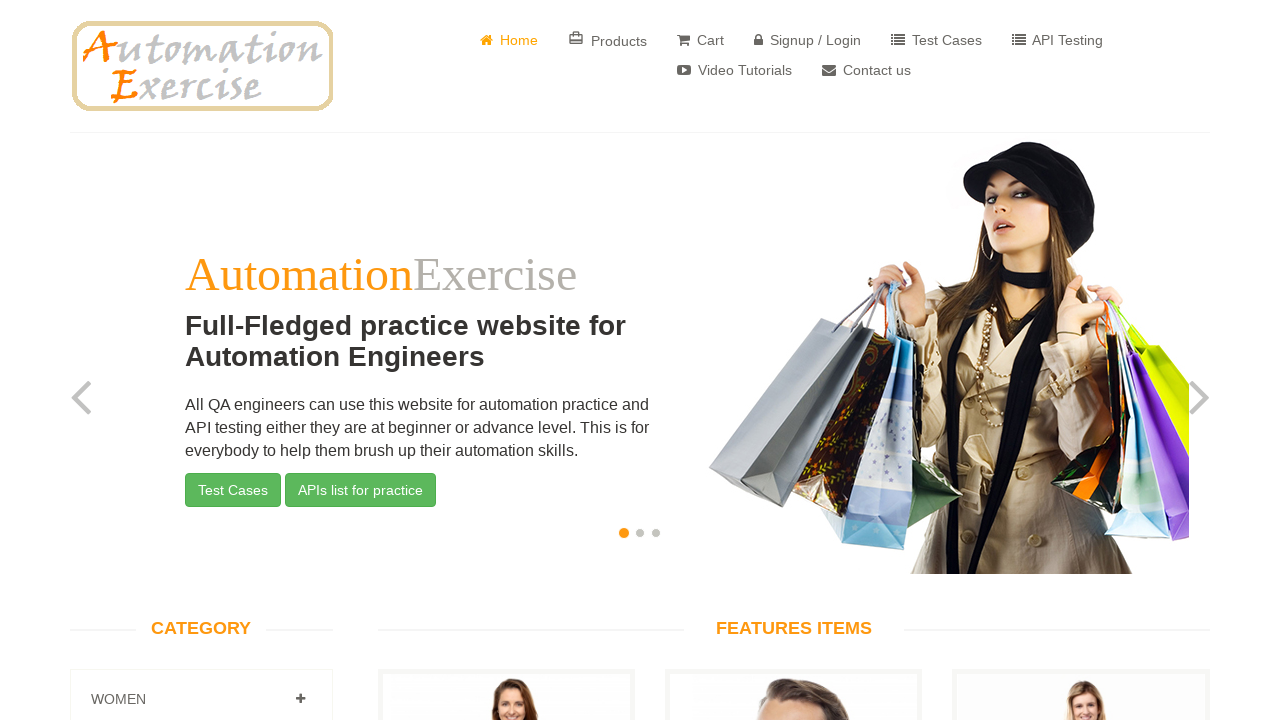

Verified home page title contains 'Automation Exercise'
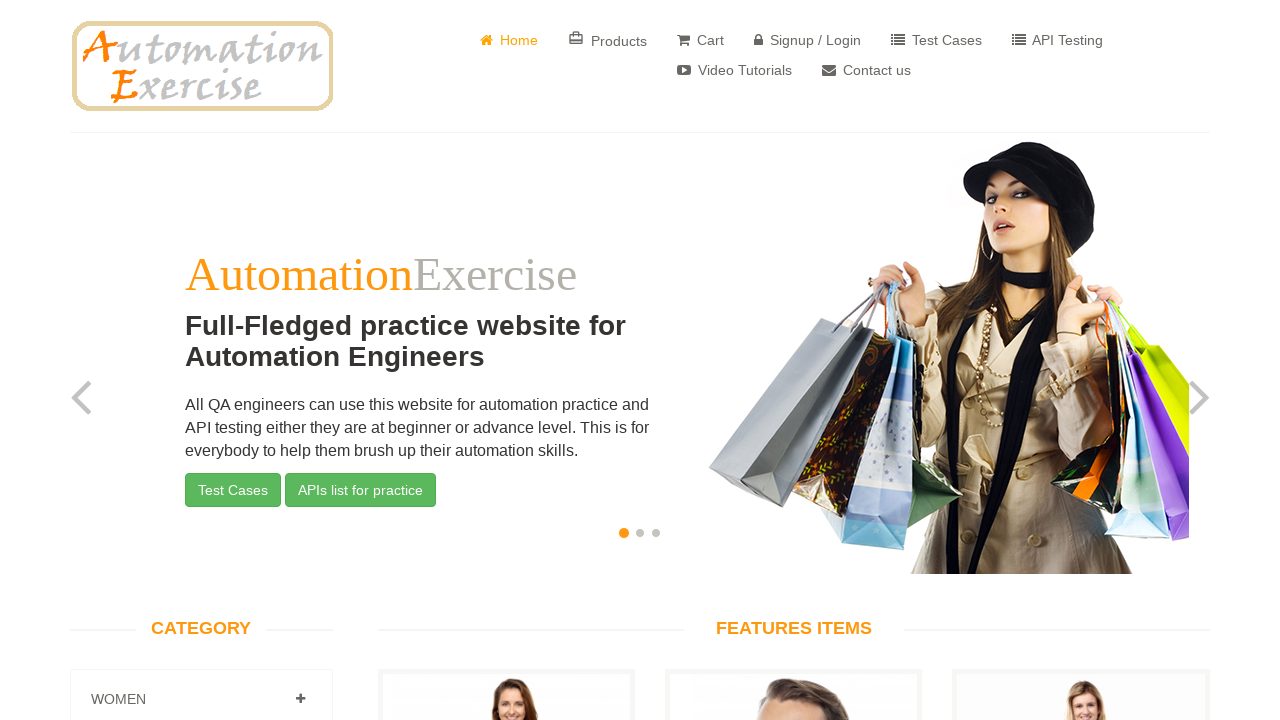

Clicked on 'Test Cases' button at (936, 40) on text=Test Cases
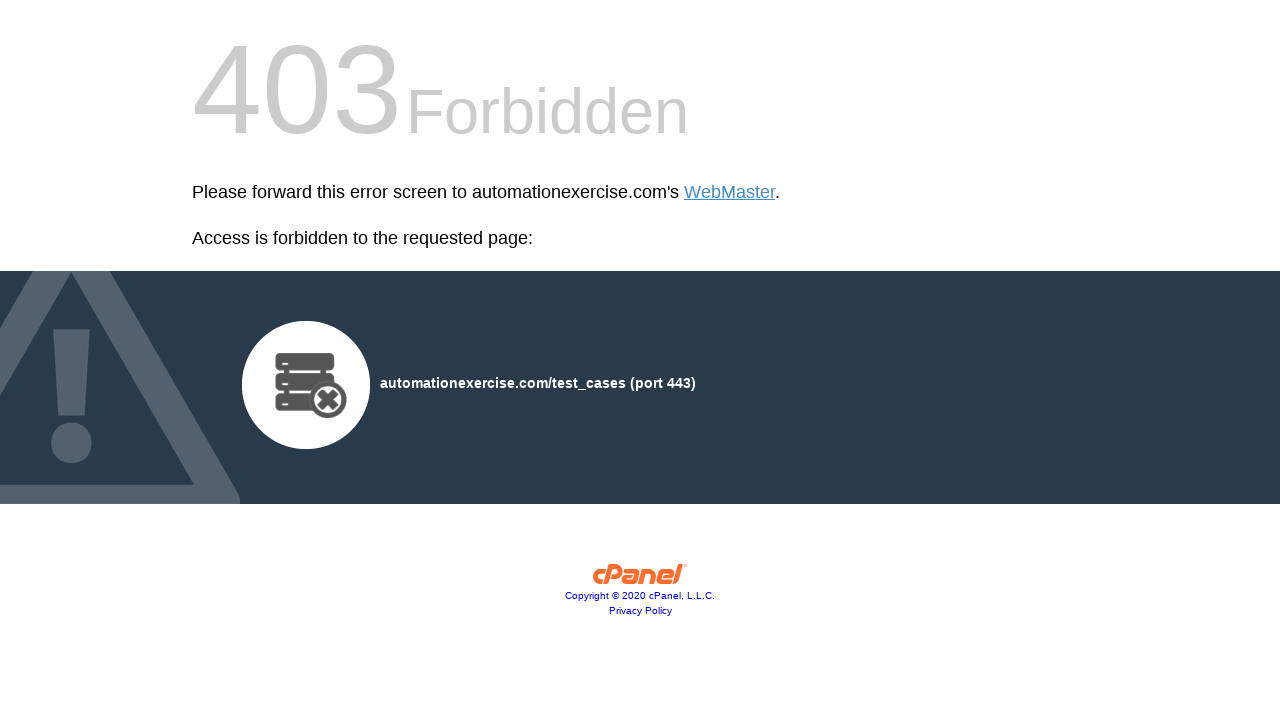

Waited for navigation to test cases page
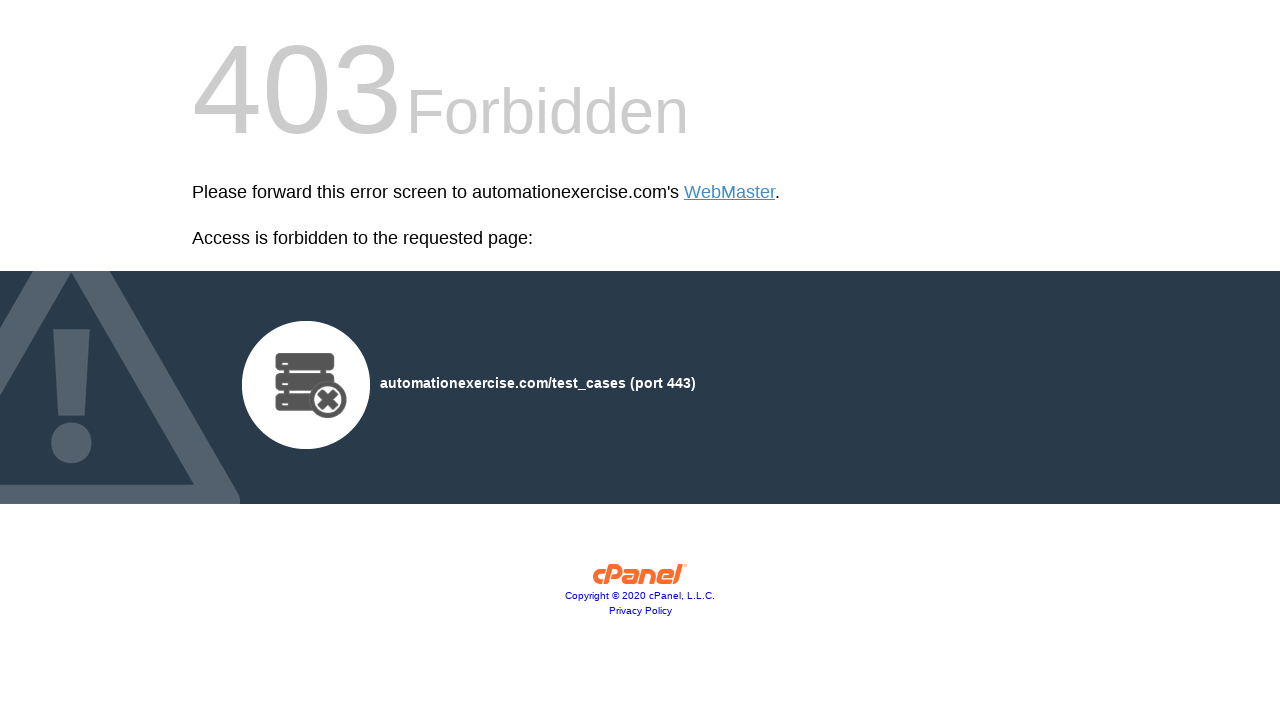

Verified user is navigated to test cases page successfully
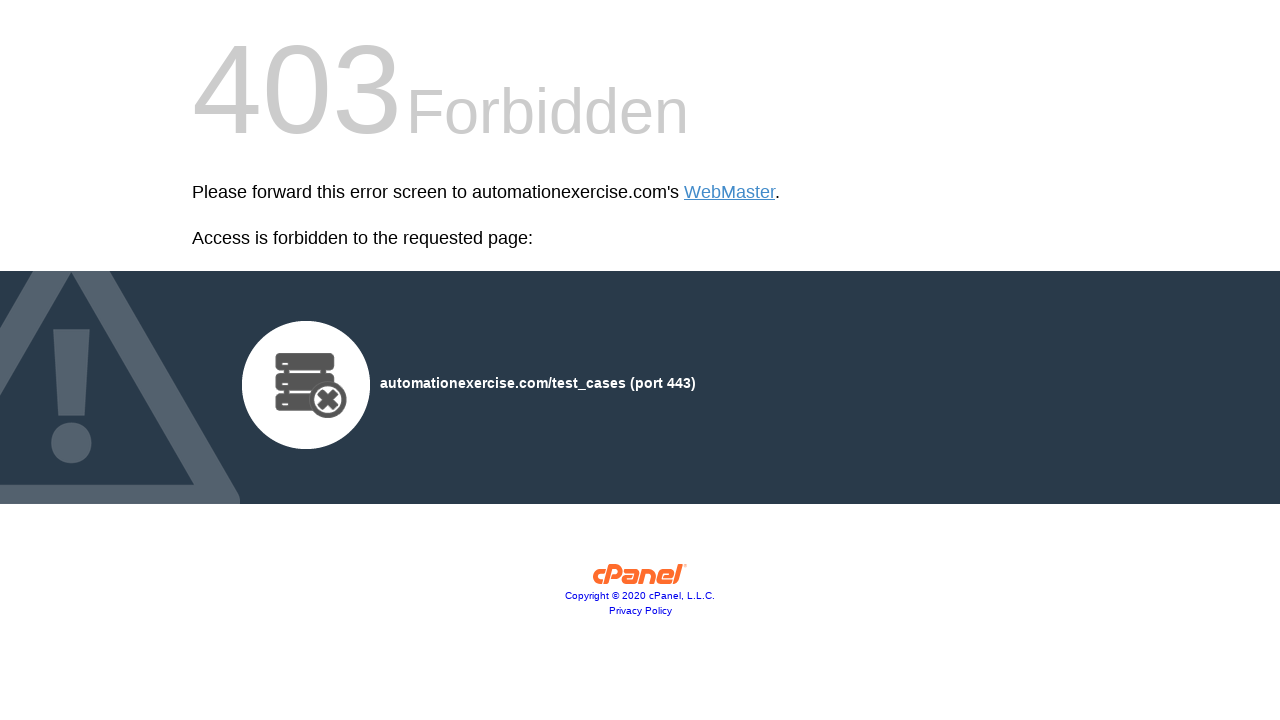

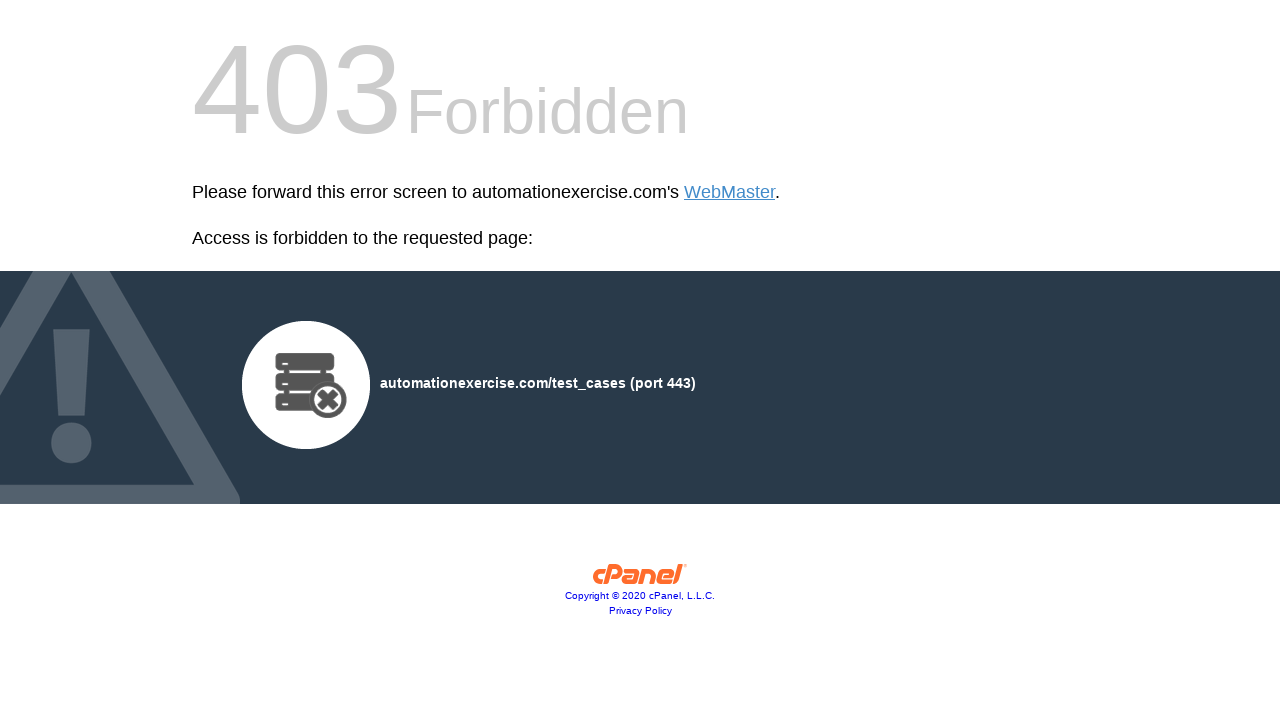